Tests a form submission by filling in first name, last name, city, and country fields, then clicking the submit button

Starting URL: http://suninjuly.github.io/find_xpath_form

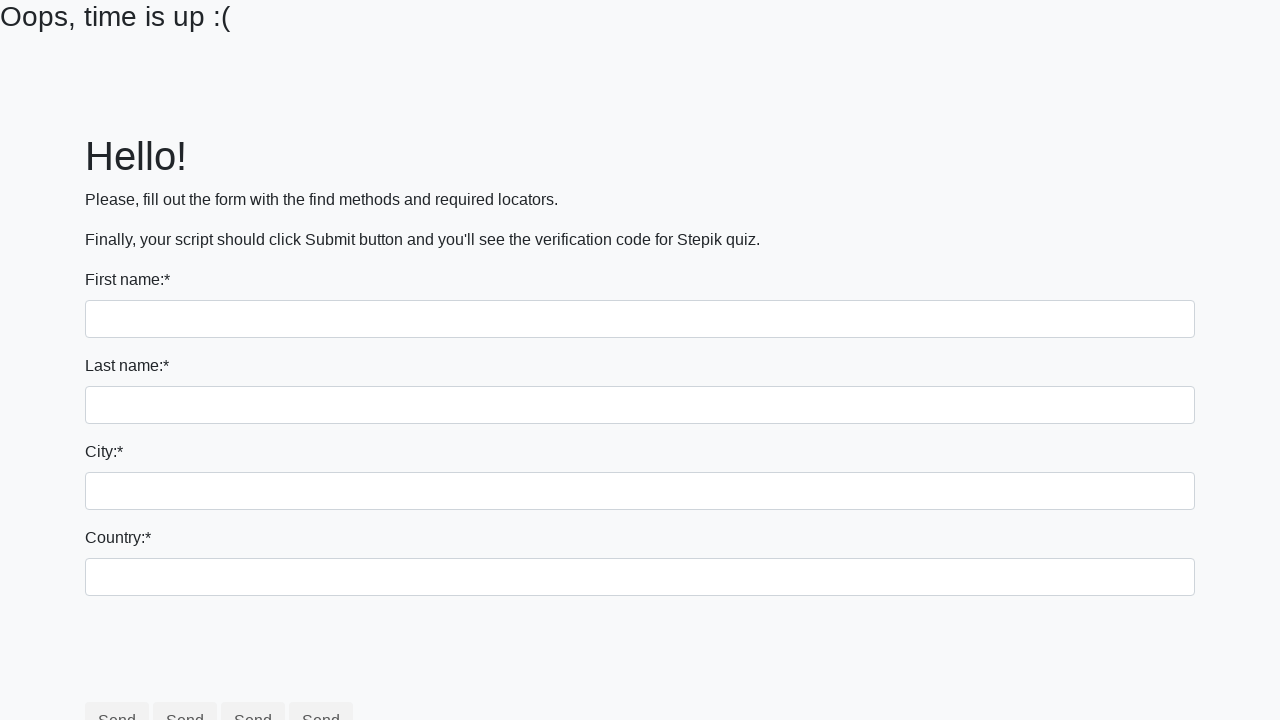

Navigated to form page
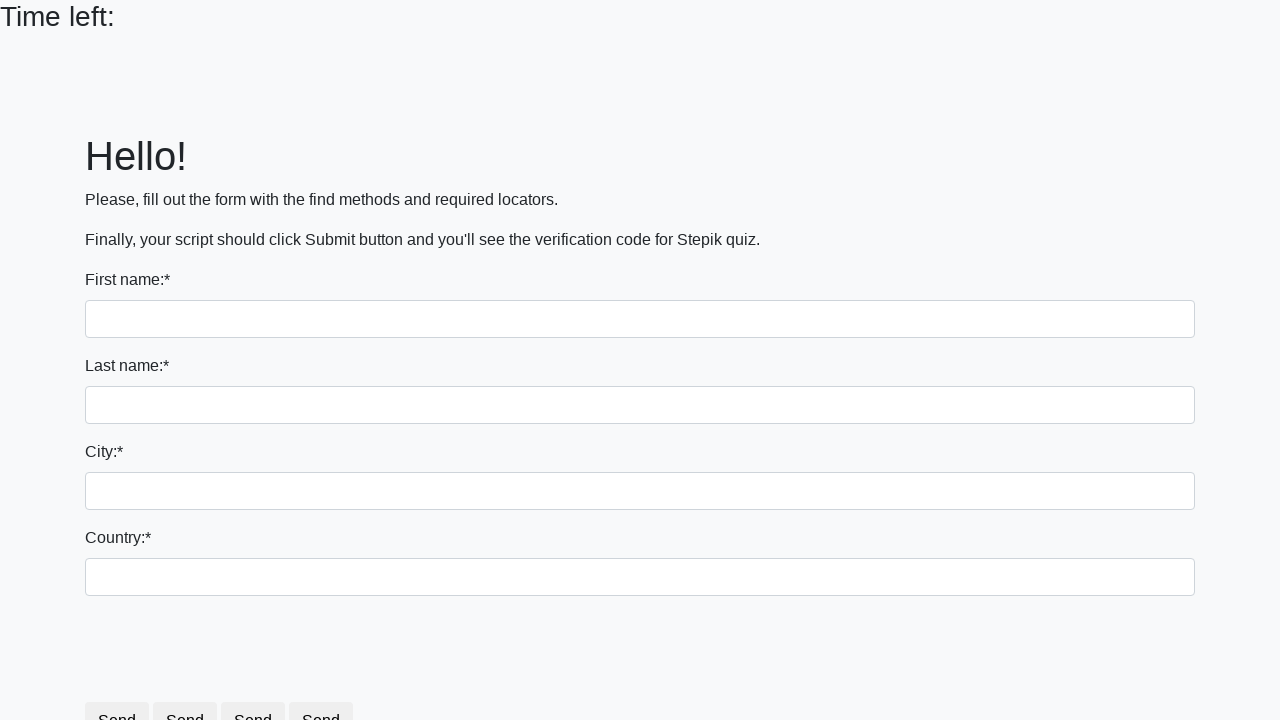

Filled first name field with 'Ivan' on input[name='first_name']
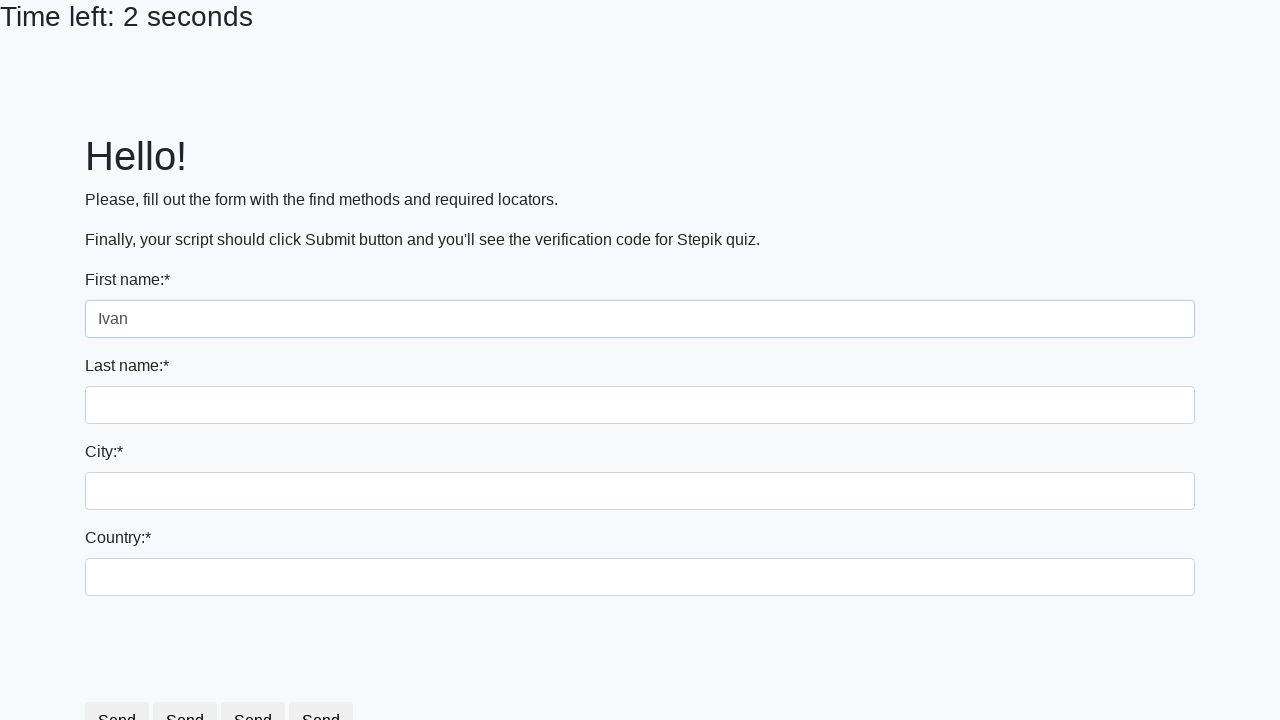

Filled last name field with 'Petrov' on input[name='last_name']
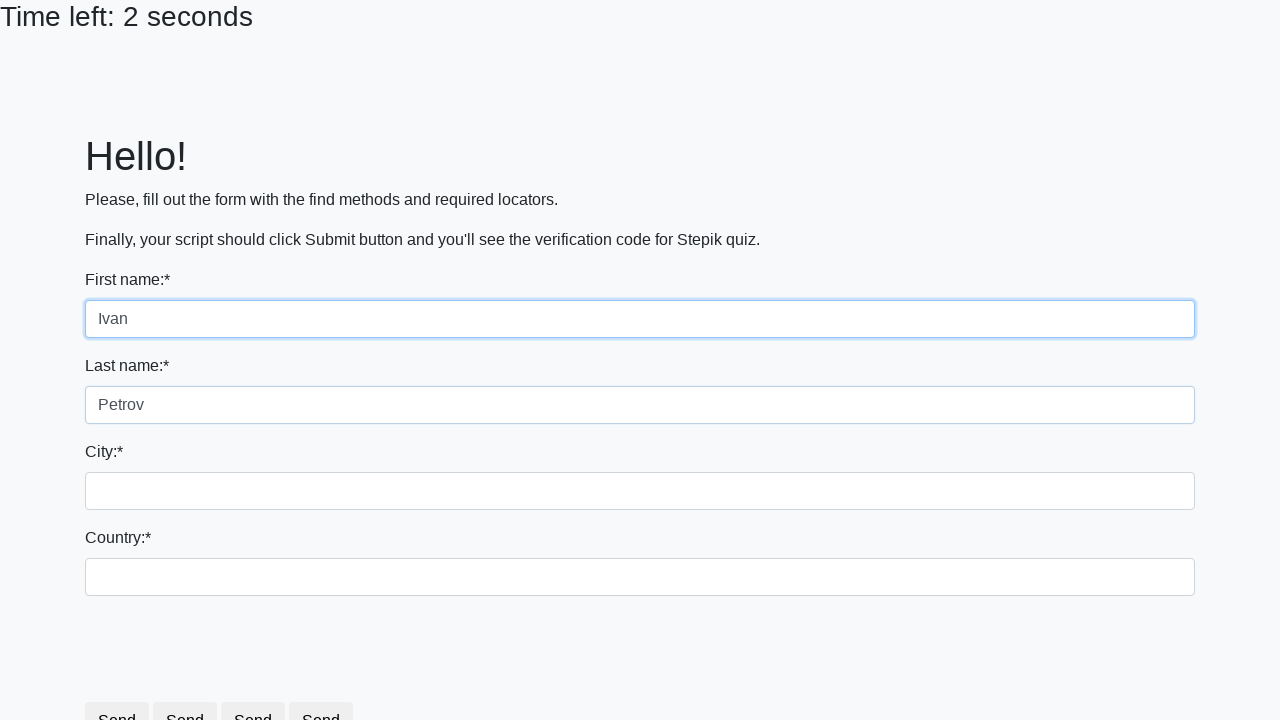

Filled city field with 'Smolensk' on .city
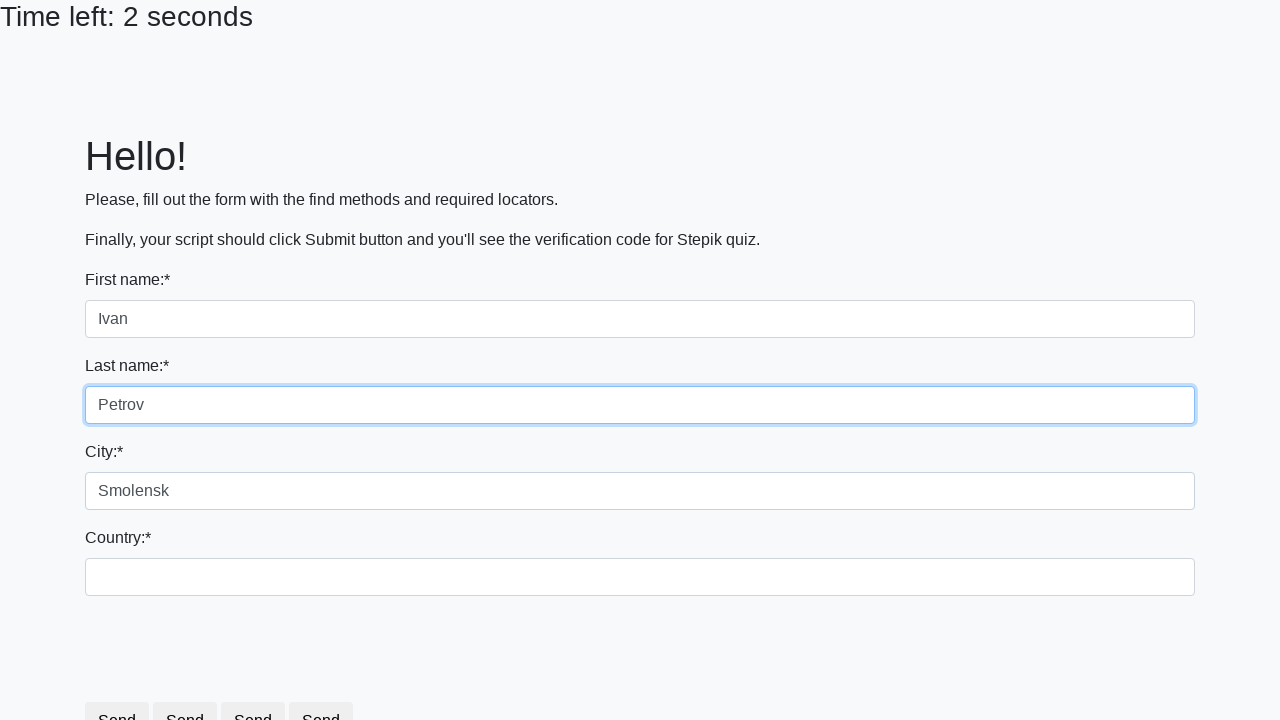

Filled country field with 'Russia' on #country
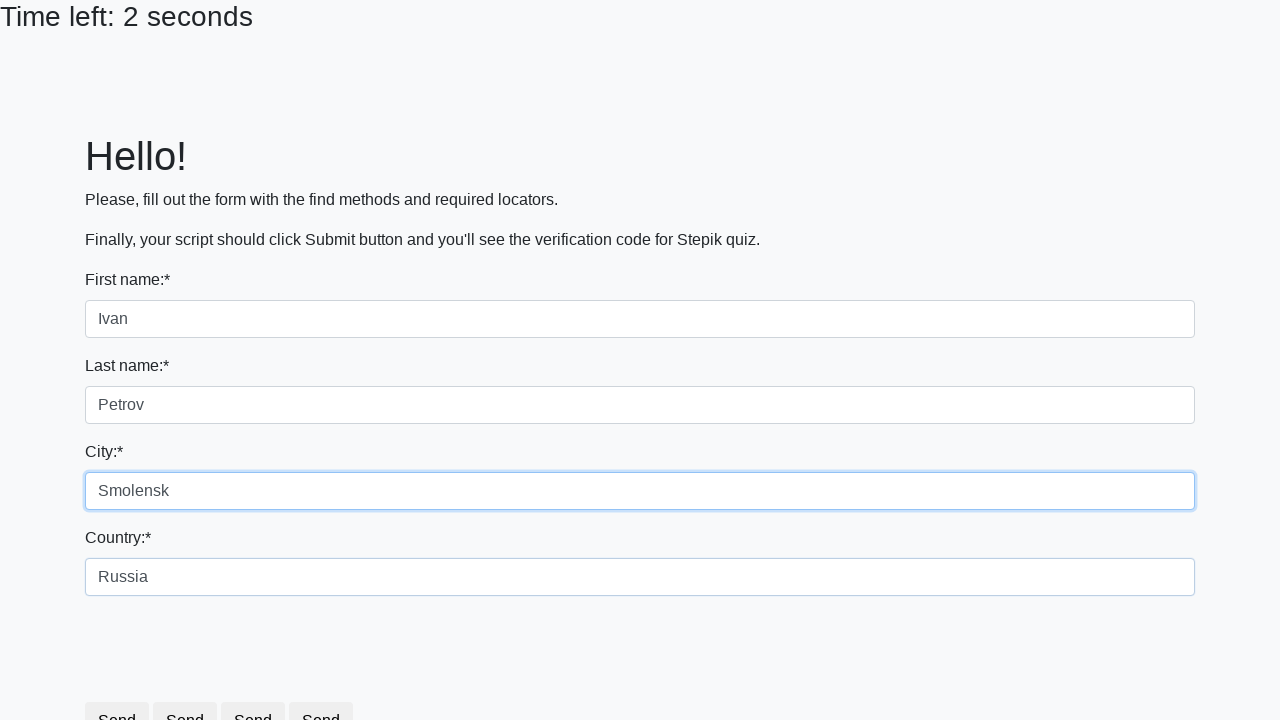

Clicked Submit button to submit the form at (259, 685) on xpath=//button[contains(text(), 'Submit')]
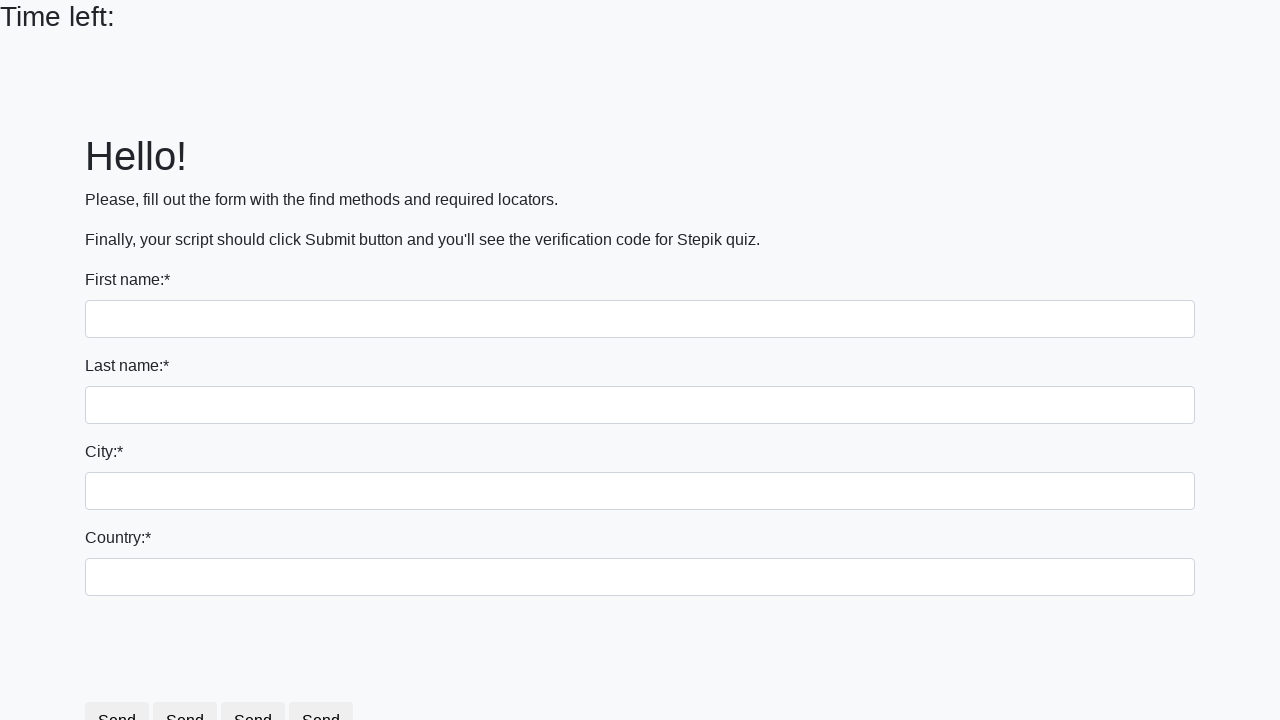

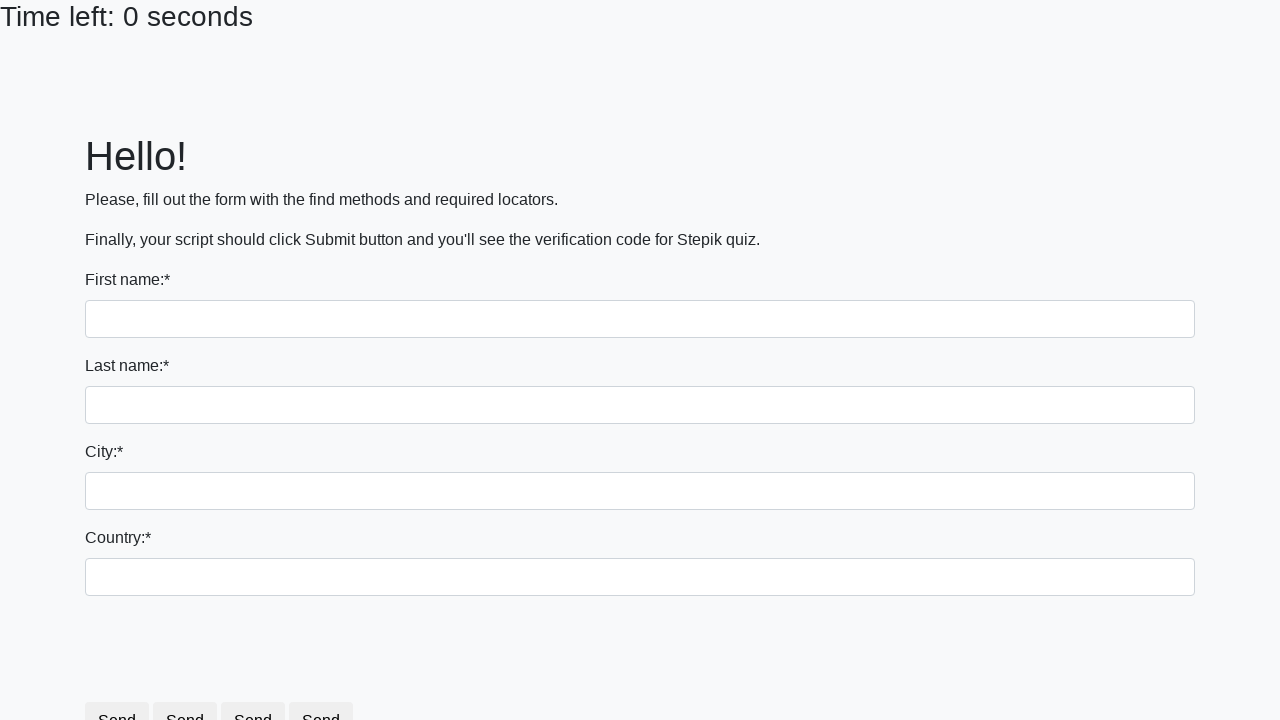